Tests checkbox interaction by clicking a checkbox and verifying its selection state

Starting URL: https://rahulshettyacademy.com/AutomationPractice/

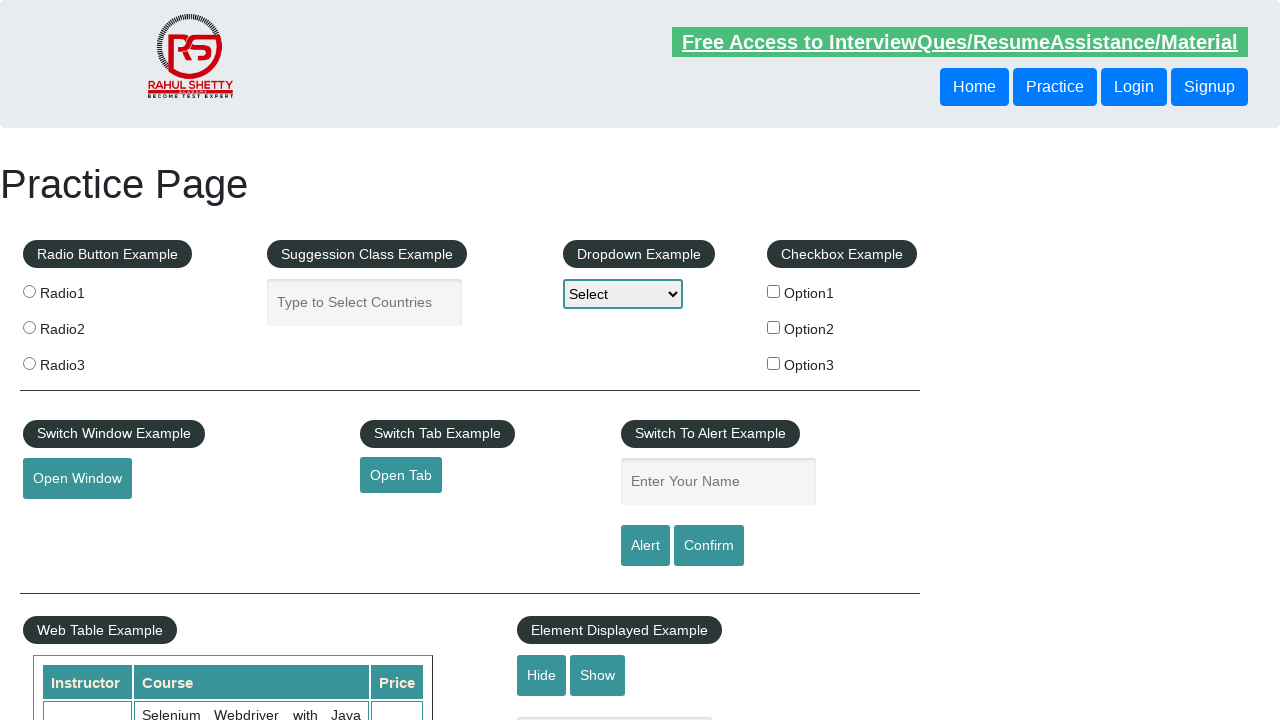

Waited for checkboxes to load on the page
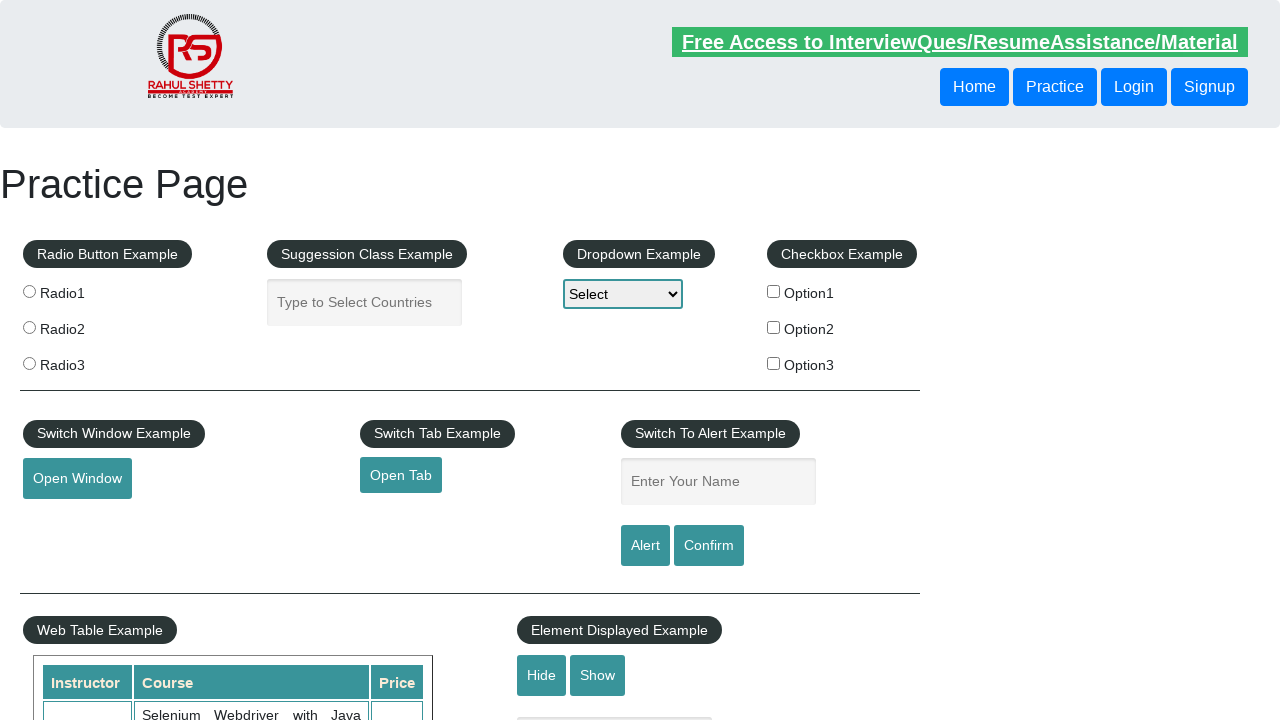

Located all checkboxes on the page
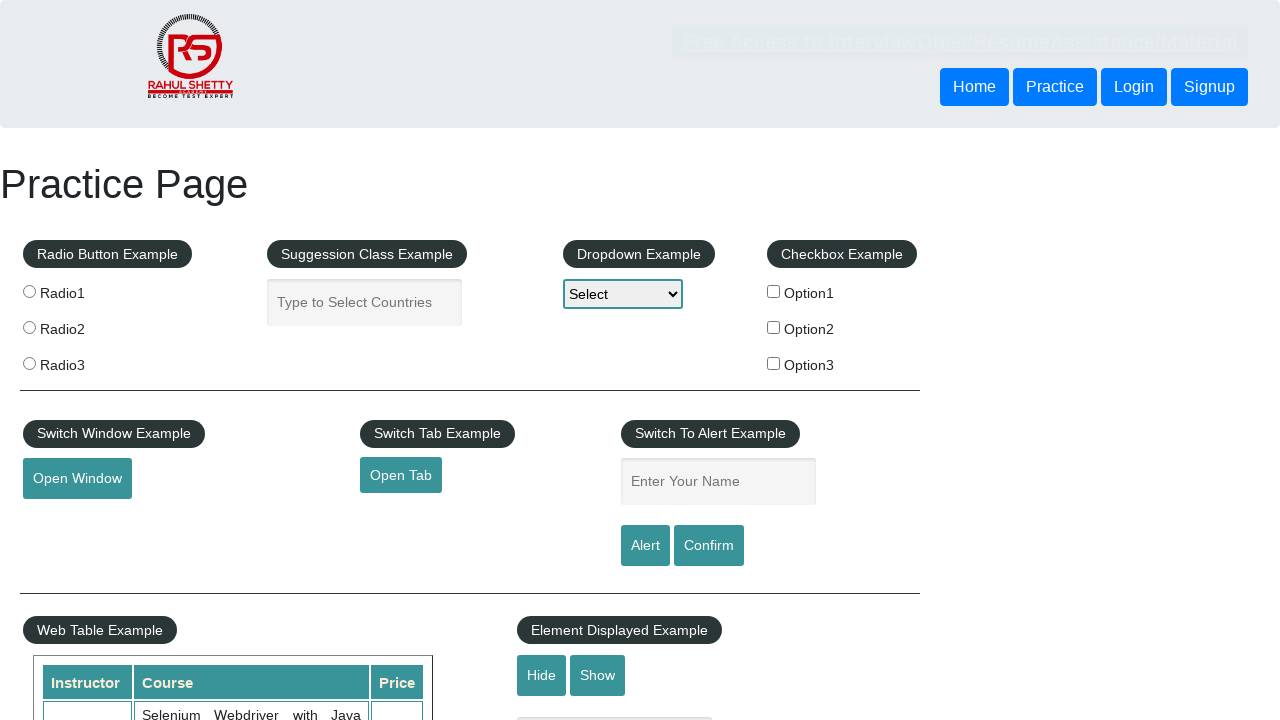

Clicked the second checkbox to select it at (774, 327) on input[type='checkbox'] >> nth=1
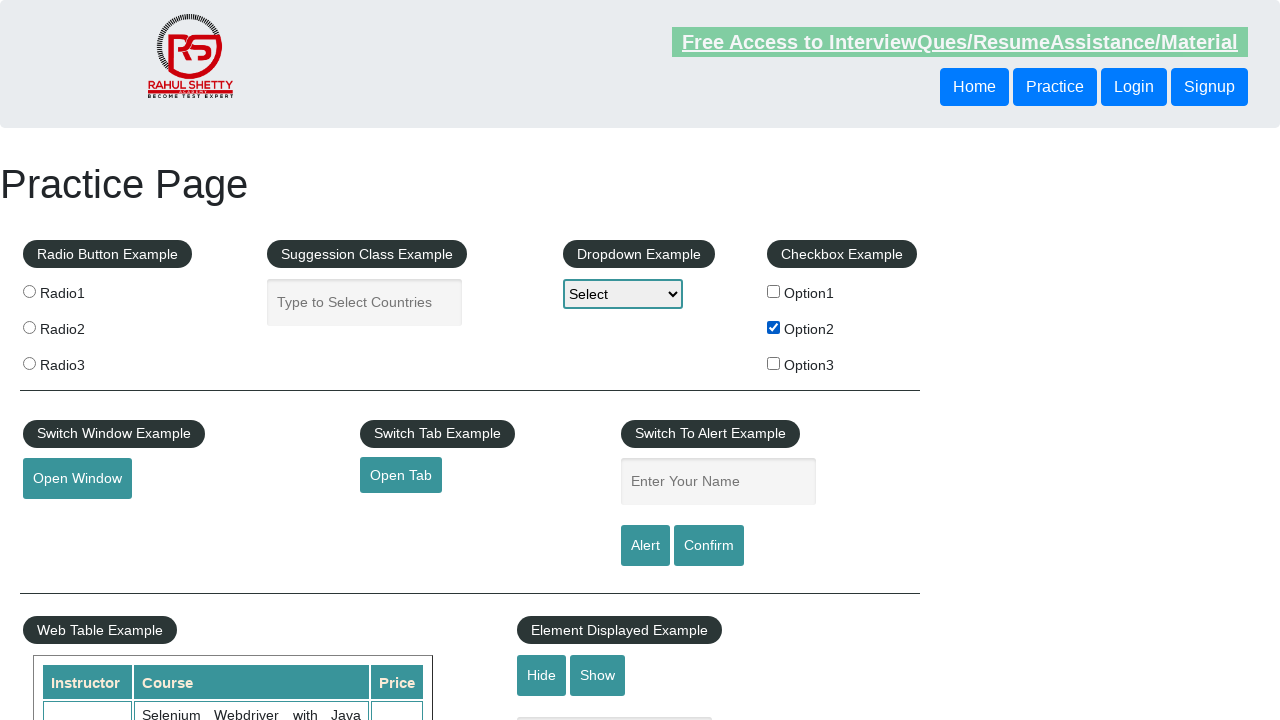

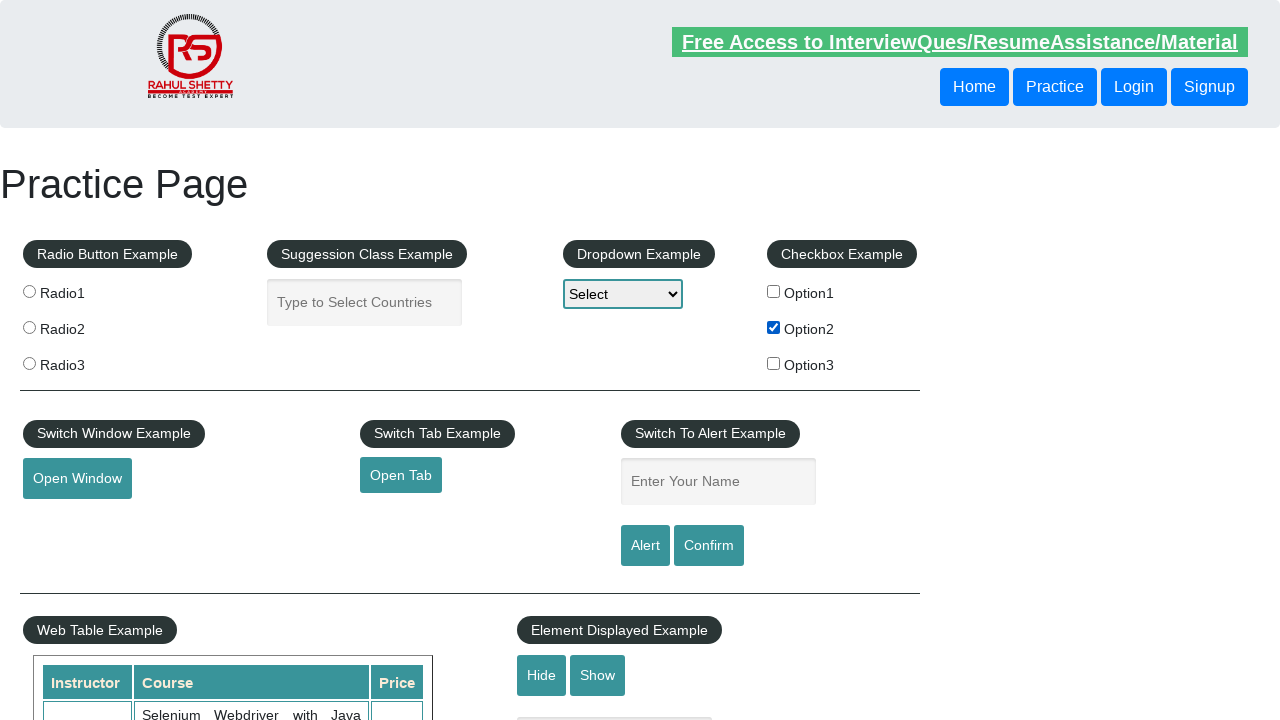